Tests navigation to the registration page by clicking on the registration link and verifying the URL

Starting URL: https://qa.koel.app/

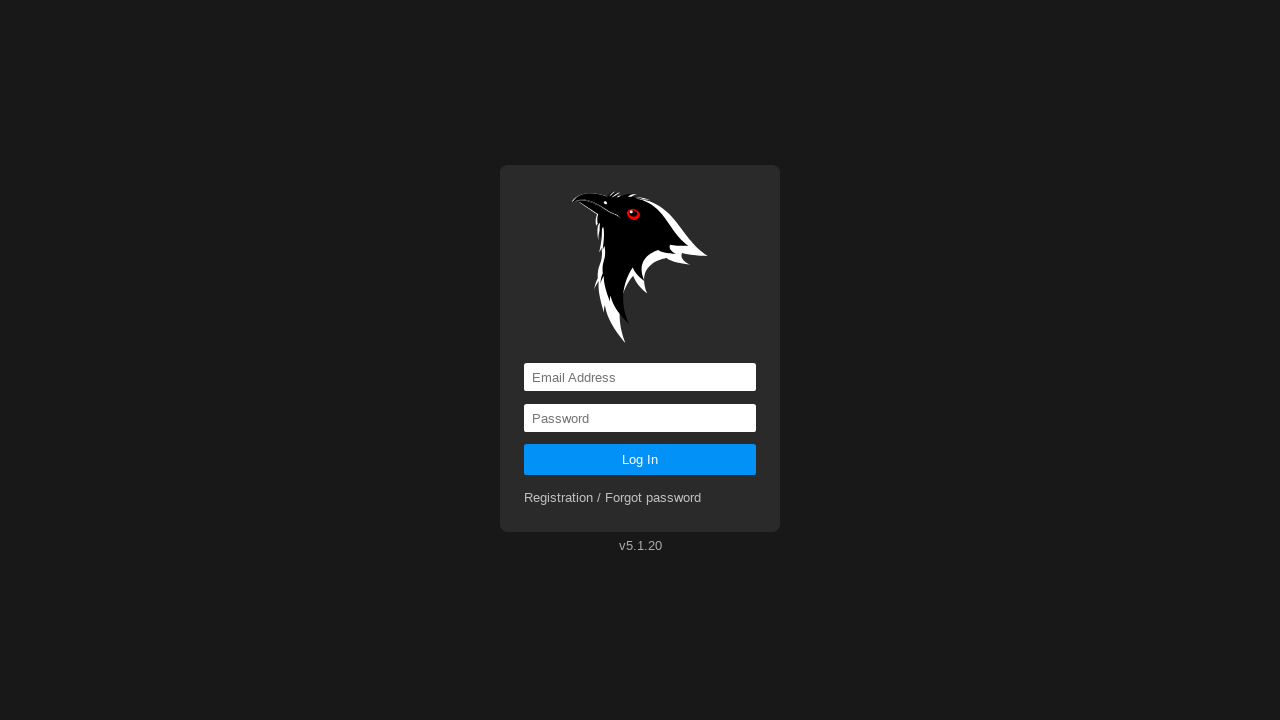

Clicked on registration link at (613, 498) on a[href='registration']
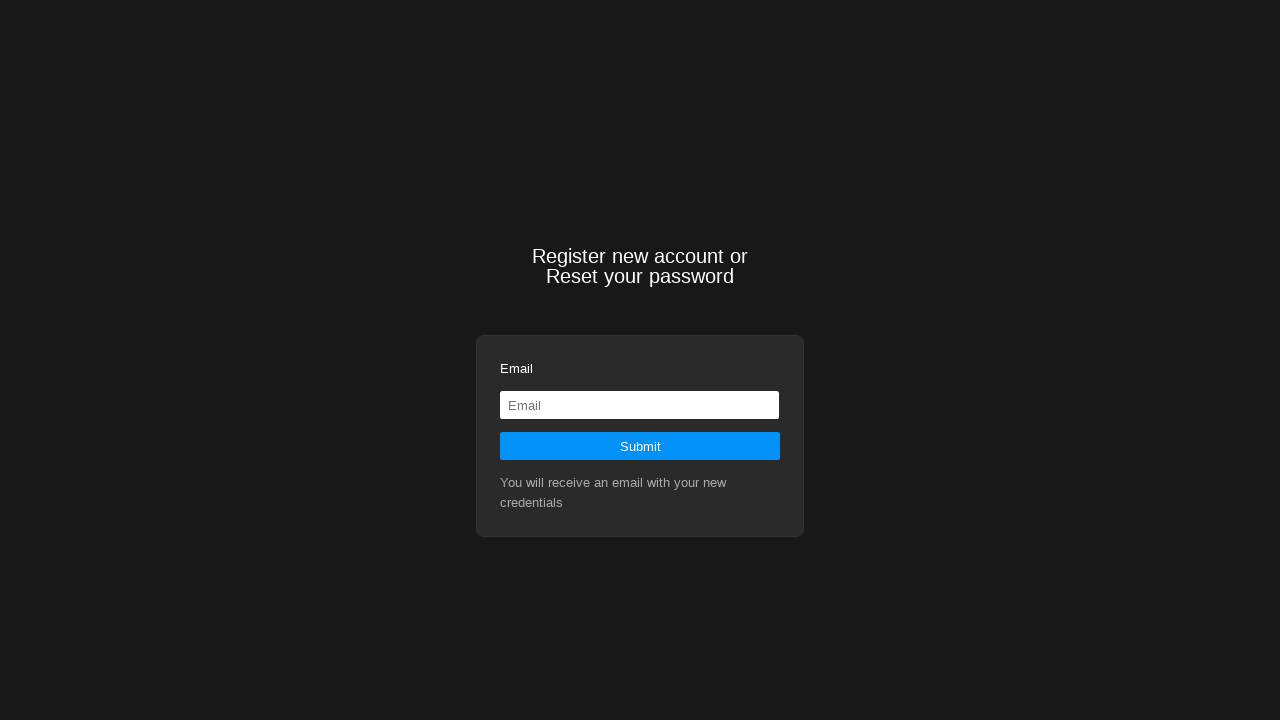

Waited for page navigation to complete
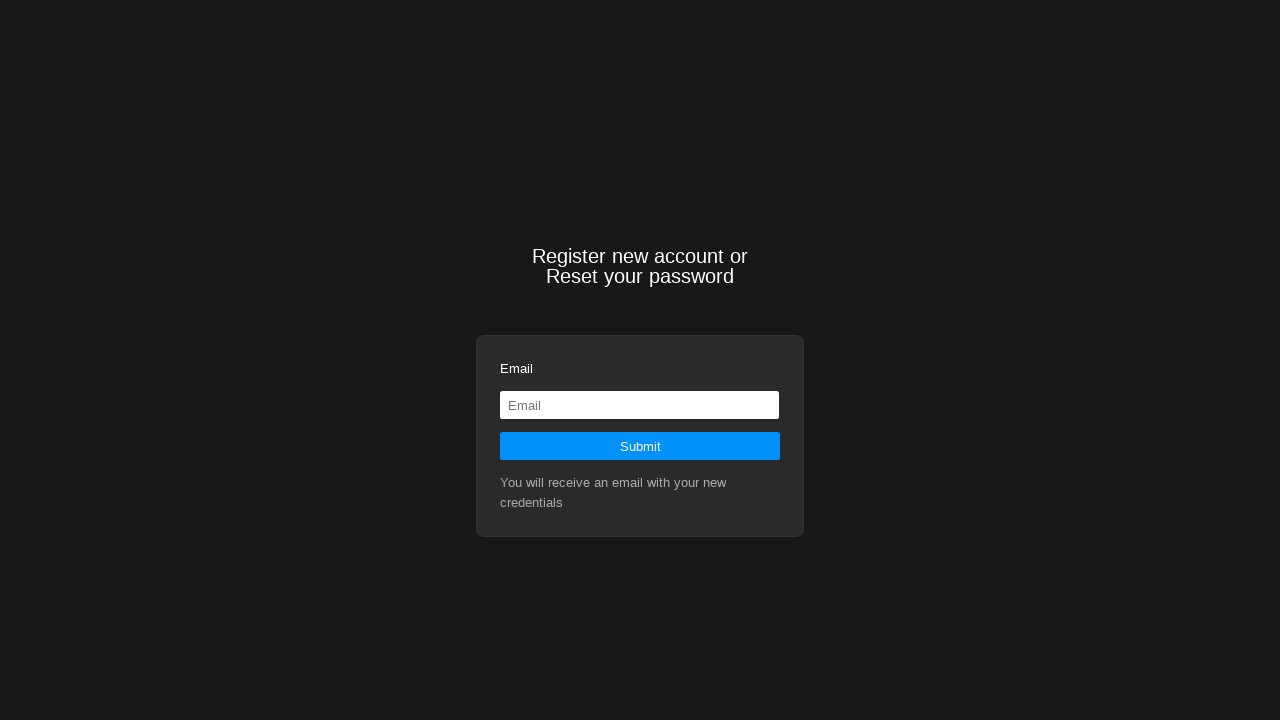

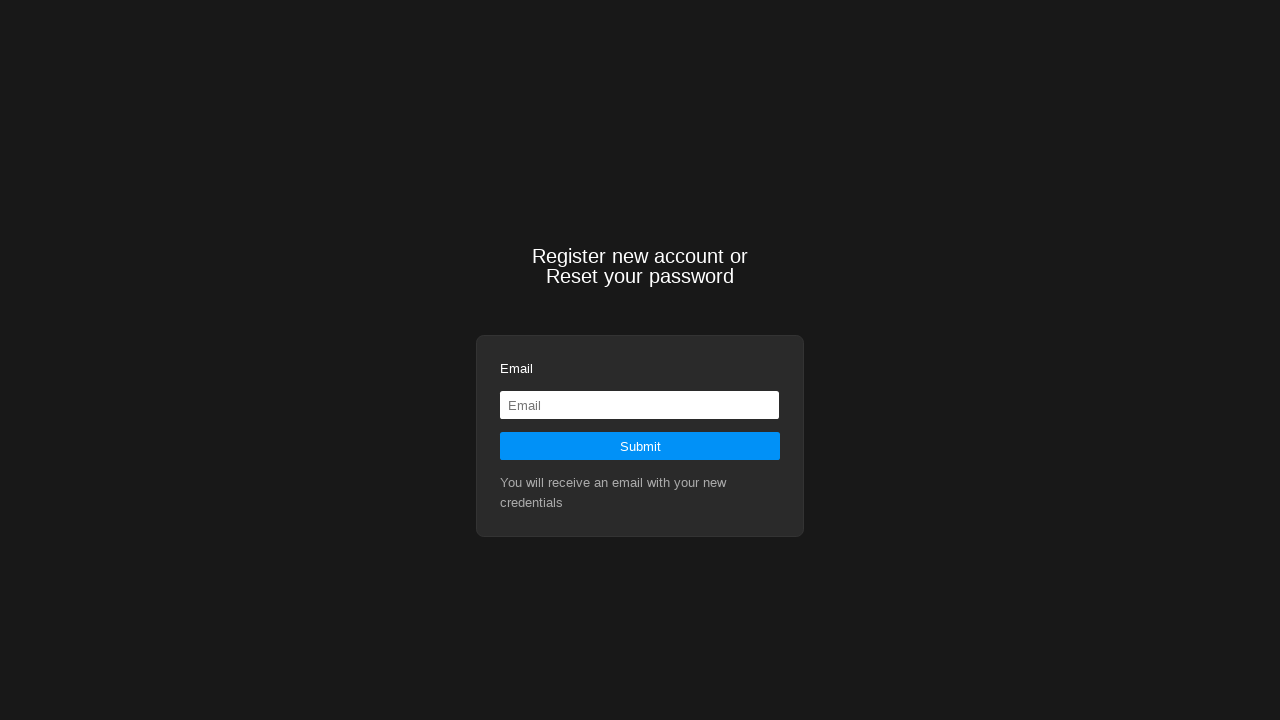